Navigates to multiple documentation pages and verifies each has a main content area (main or article tag).

Starting URL: https://dmontgomery40.github.io/agro-rag-engine/

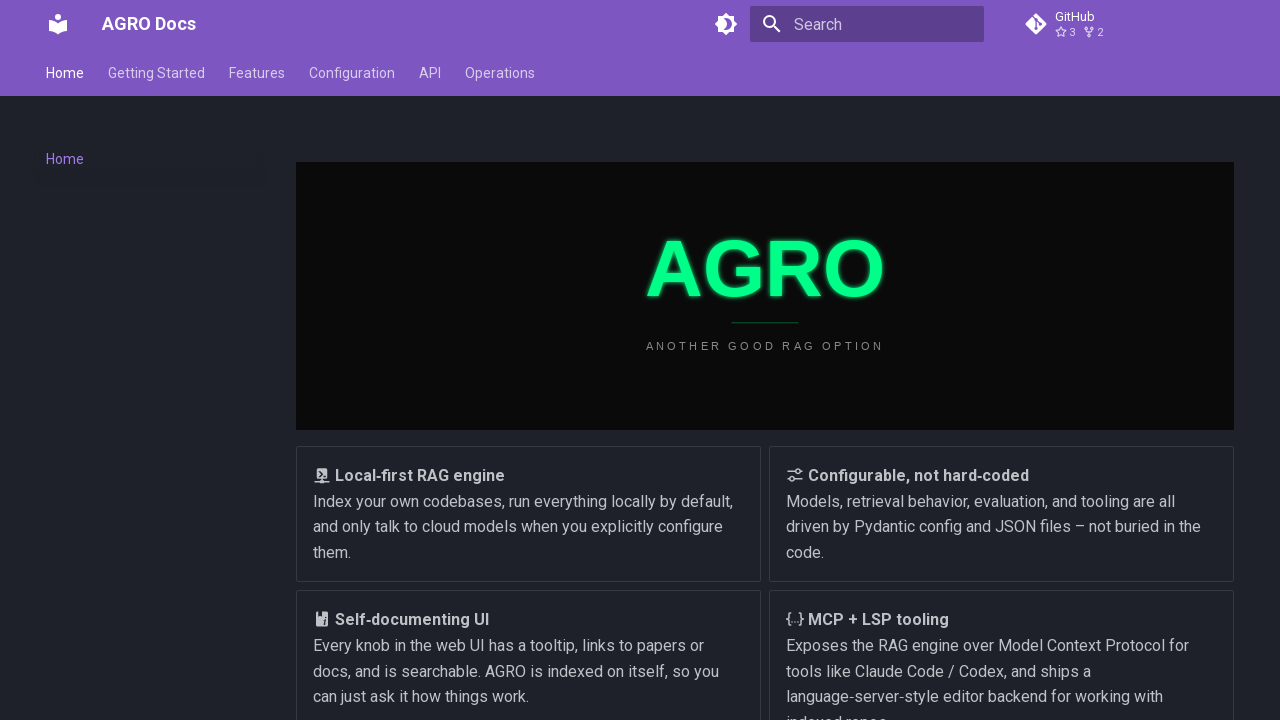

Waited 500ms for initial page content to load
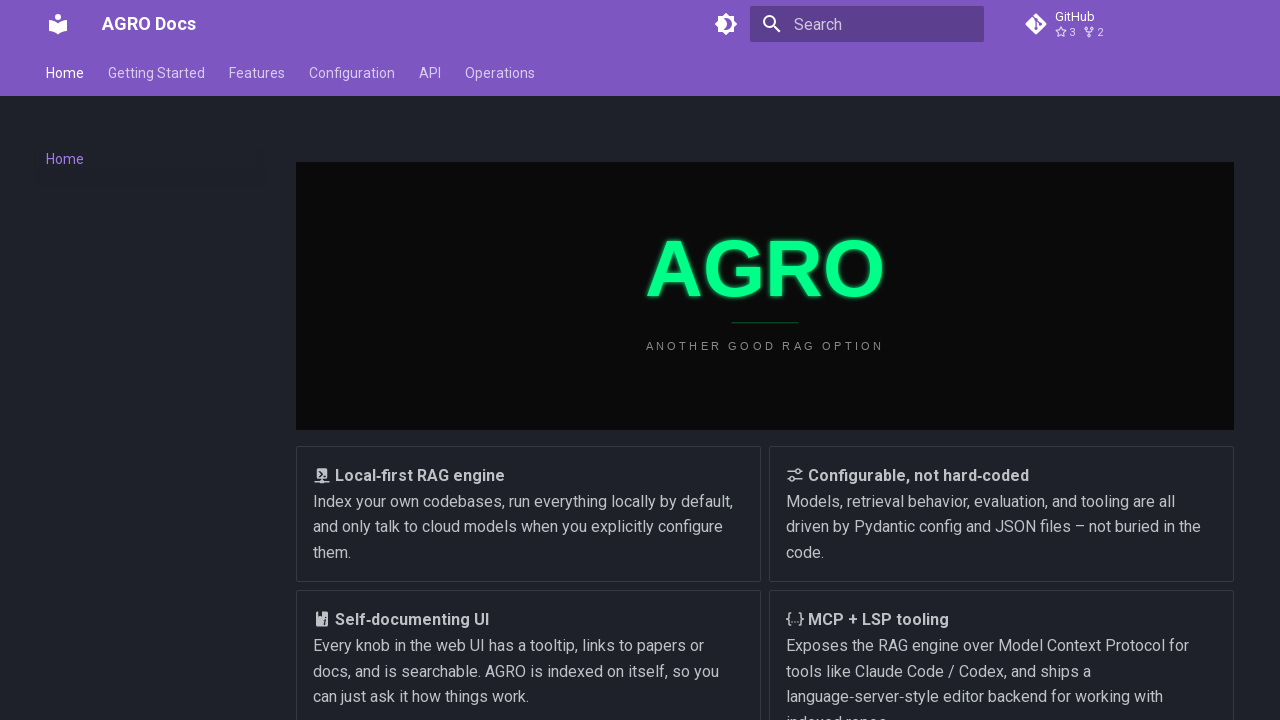

Checked if main element exists on initial page
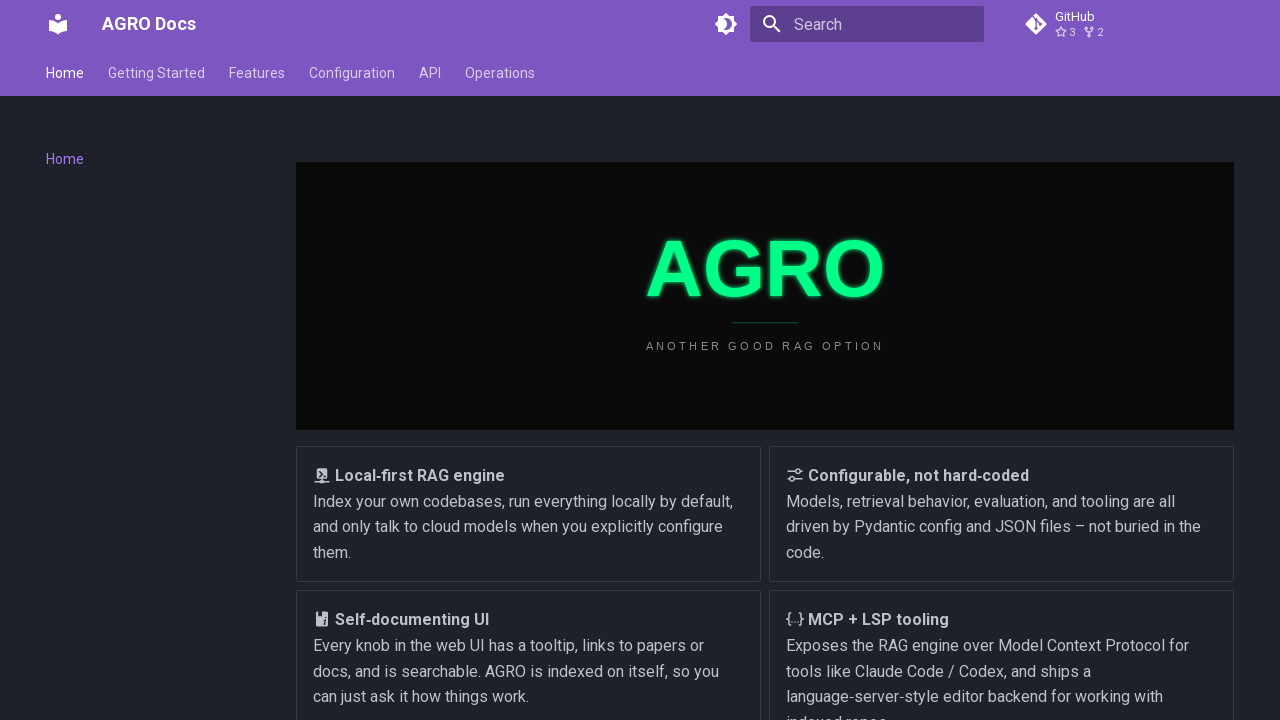

Checked if article element exists on initial page
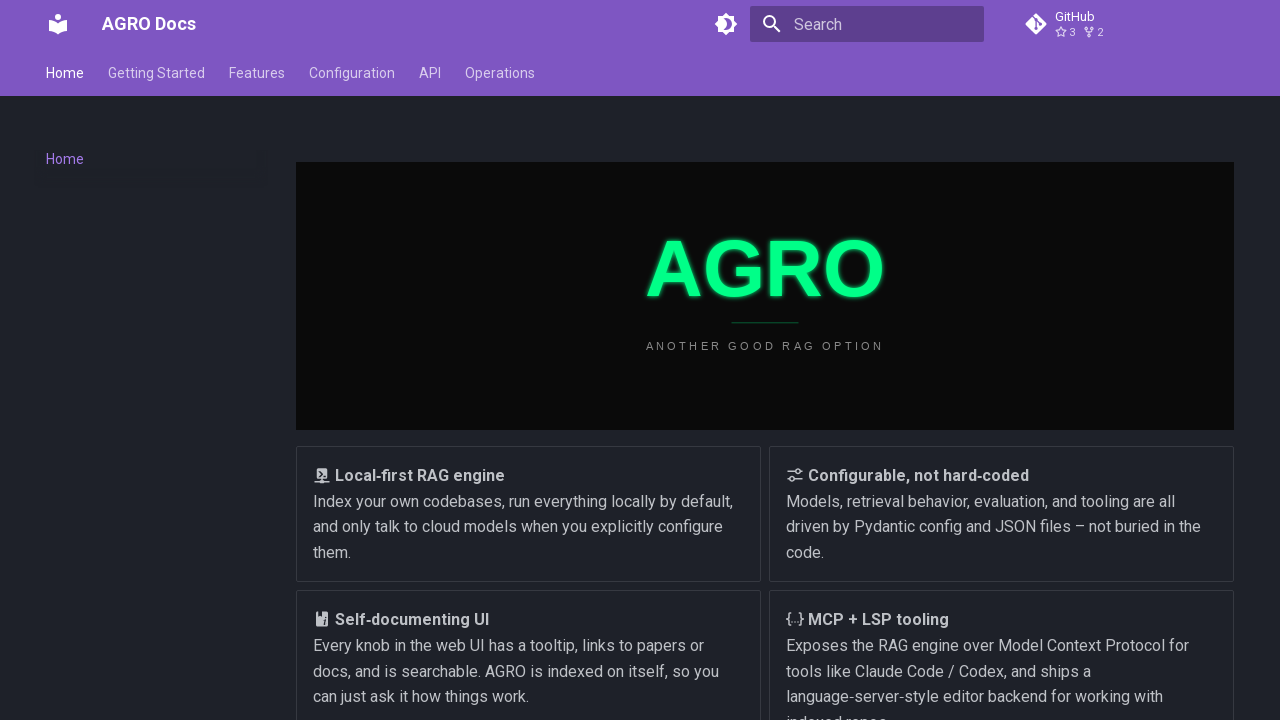

Verified that main or article element exists on initial page
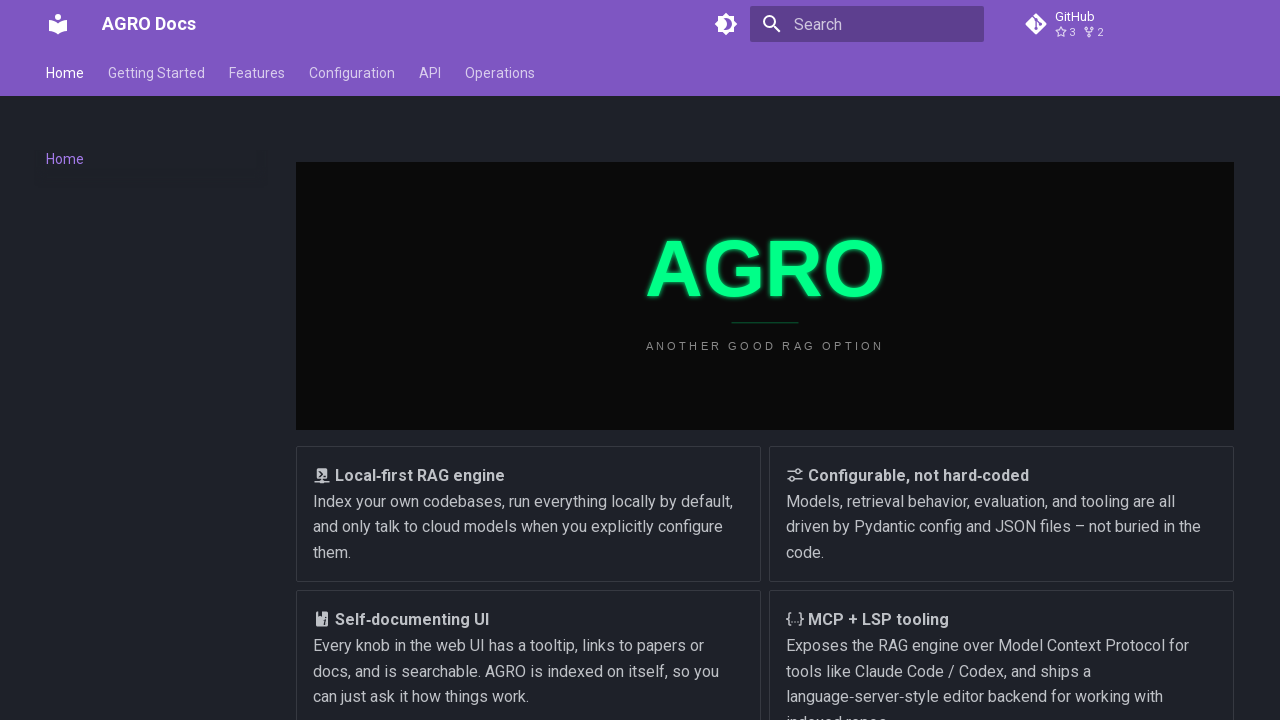

Navigated to /getting-started/quickstart
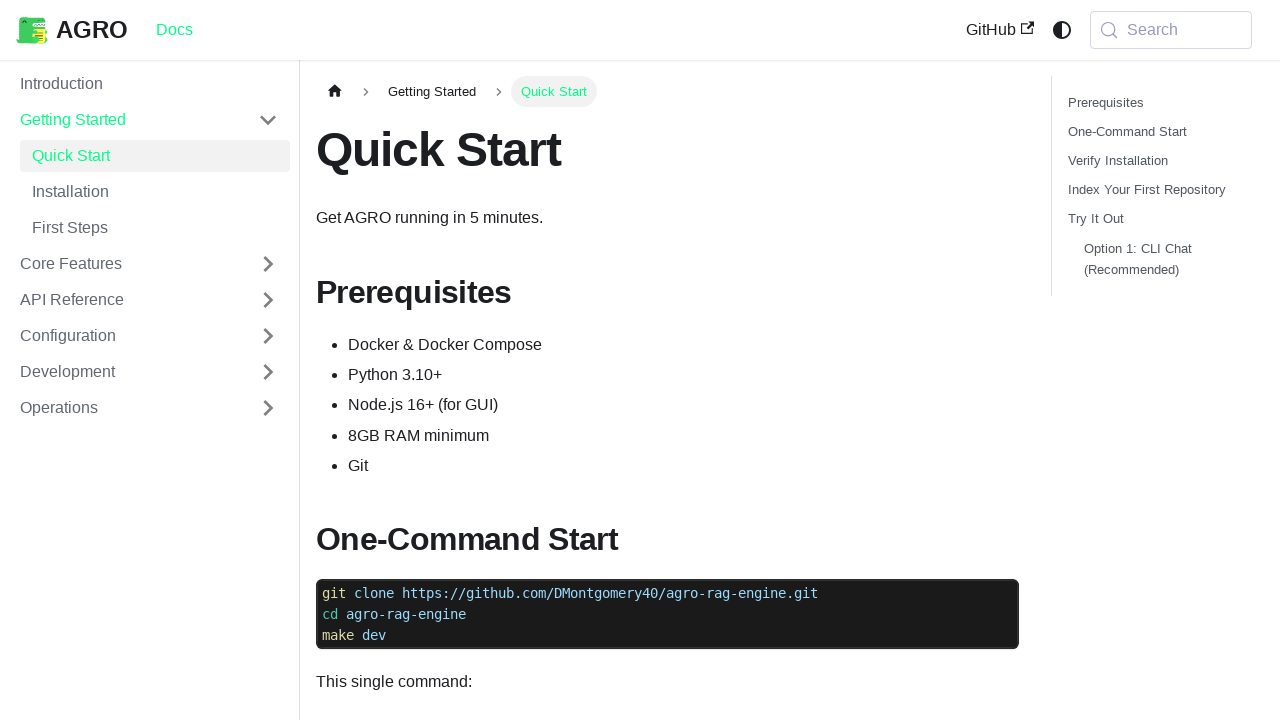

Waited 500ms for content to load on /getting-started/quickstart
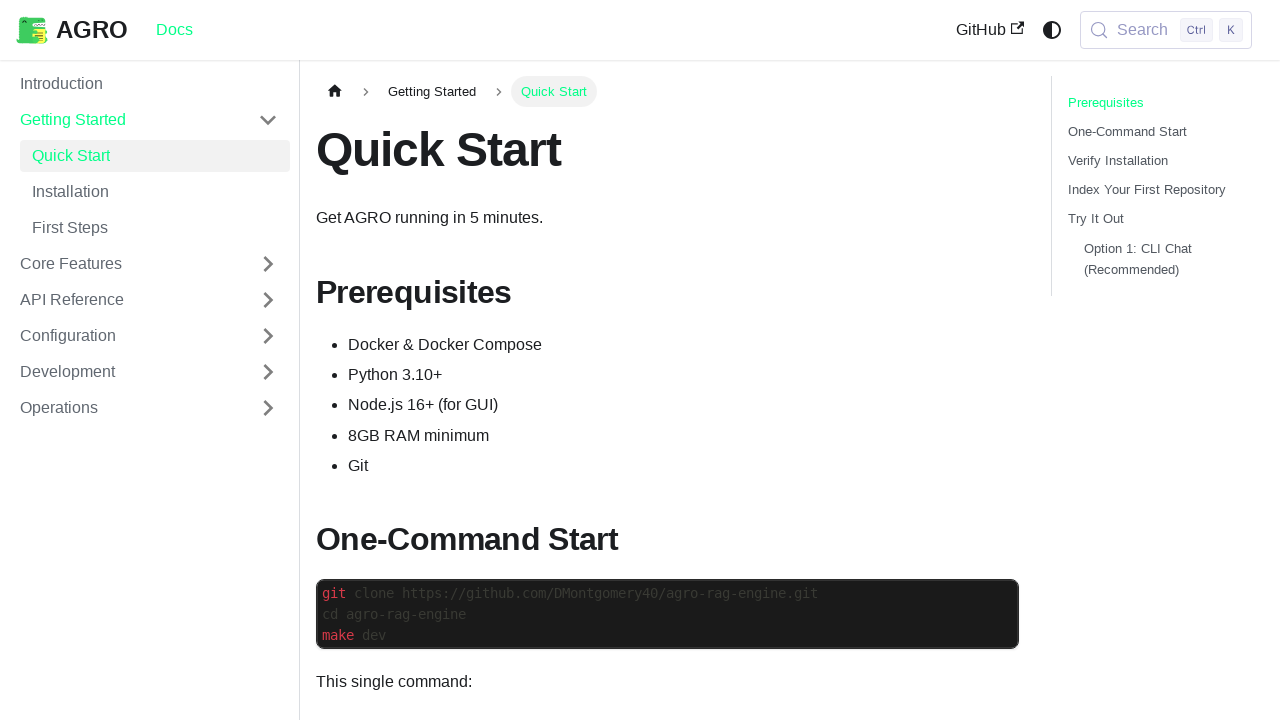

Checked if main element exists on /getting-started/quickstart
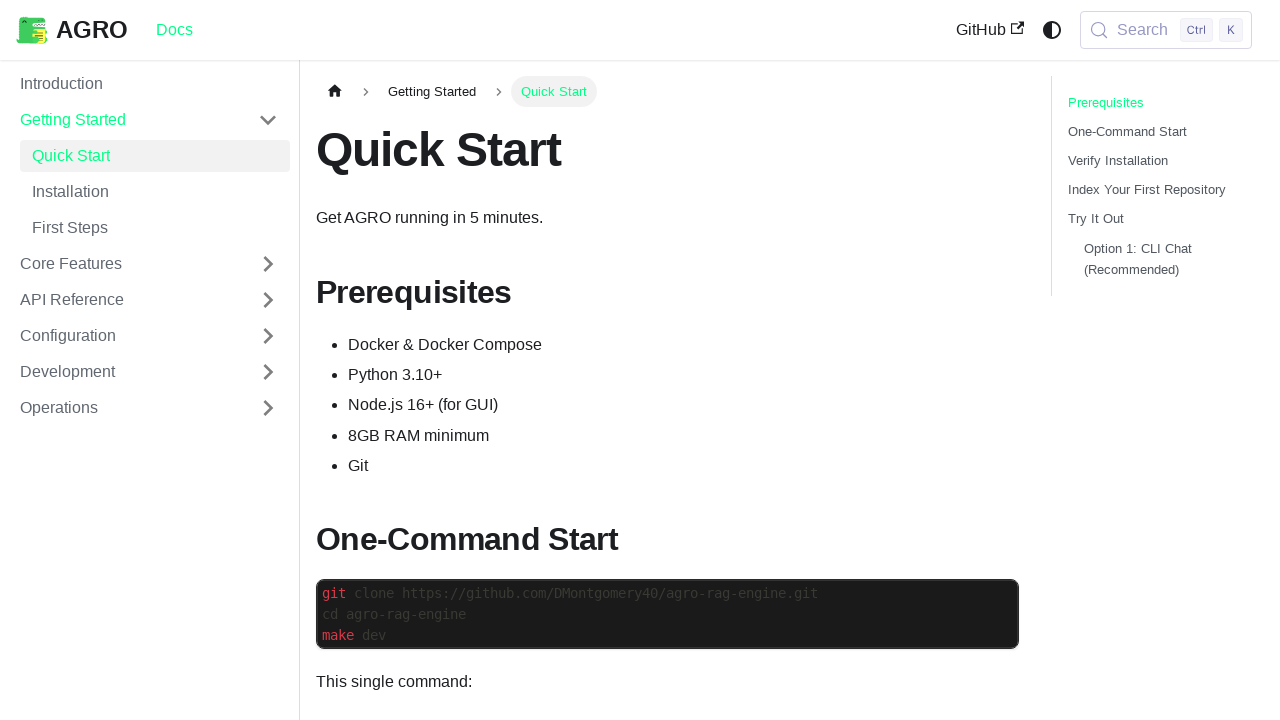

Checked if article element exists on /getting-started/quickstart
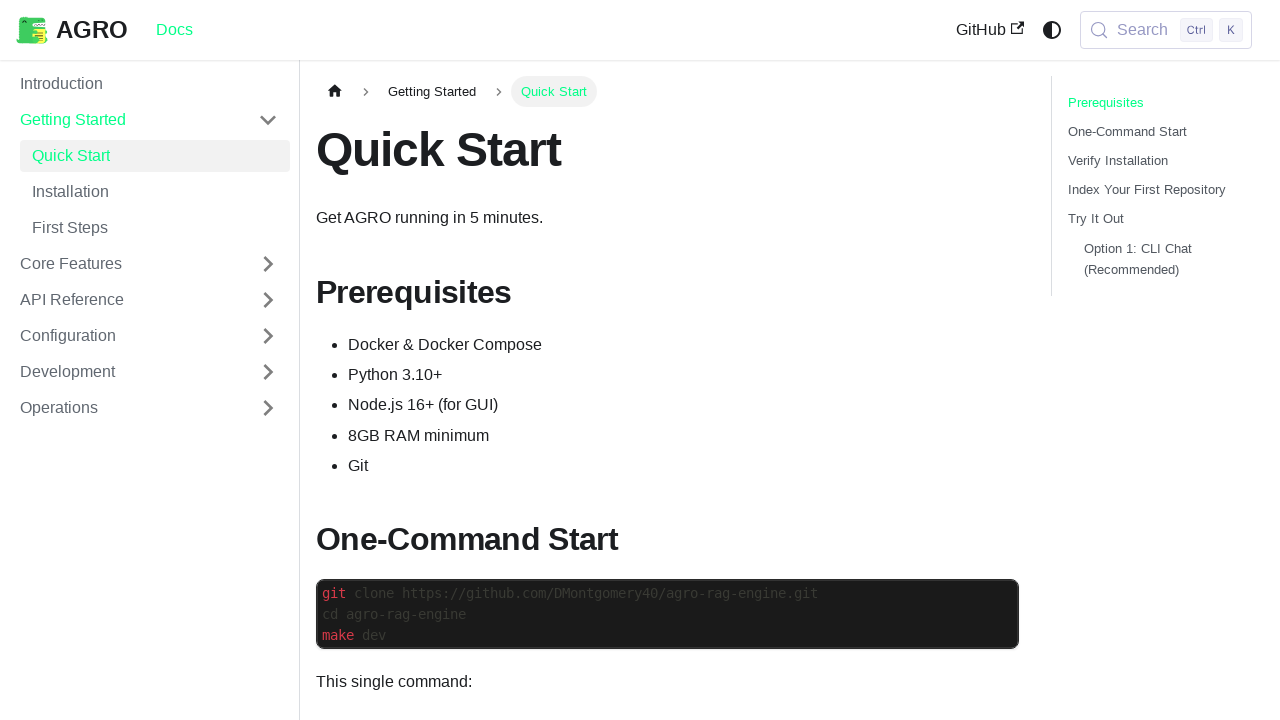

Verified that main or article element exists on /getting-started/quickstart
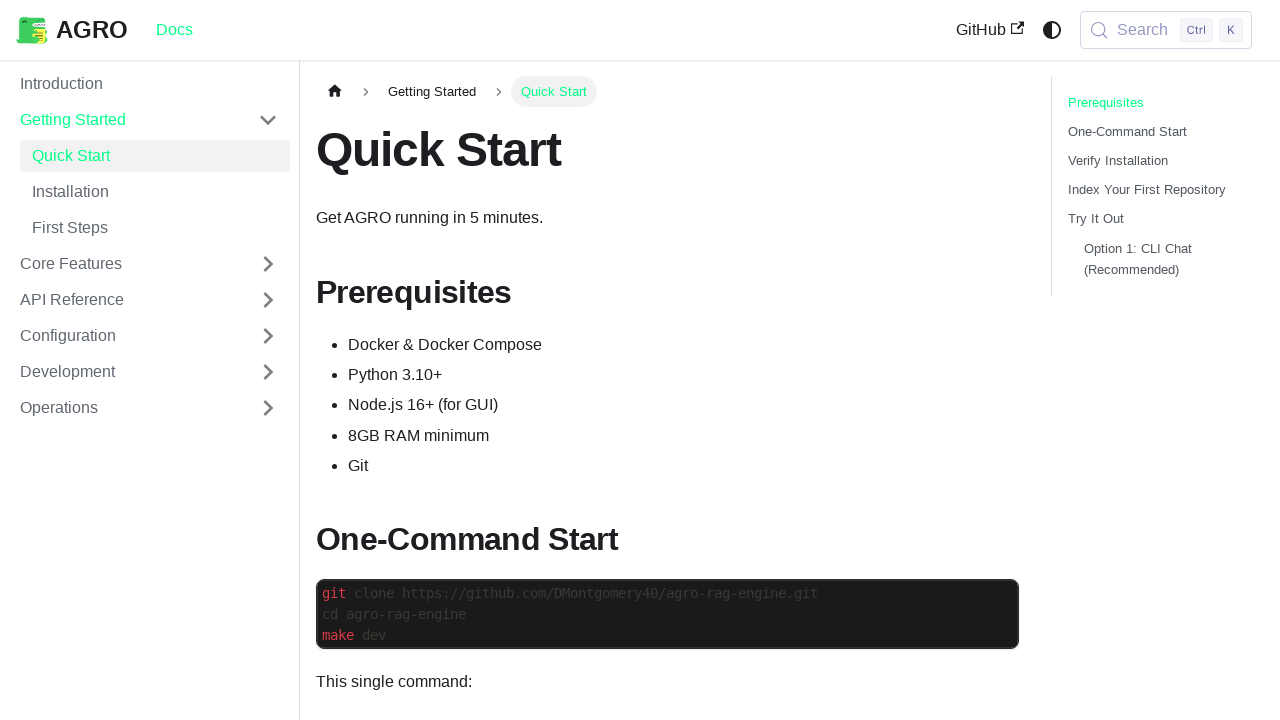

Navigated to /getting-started/installation
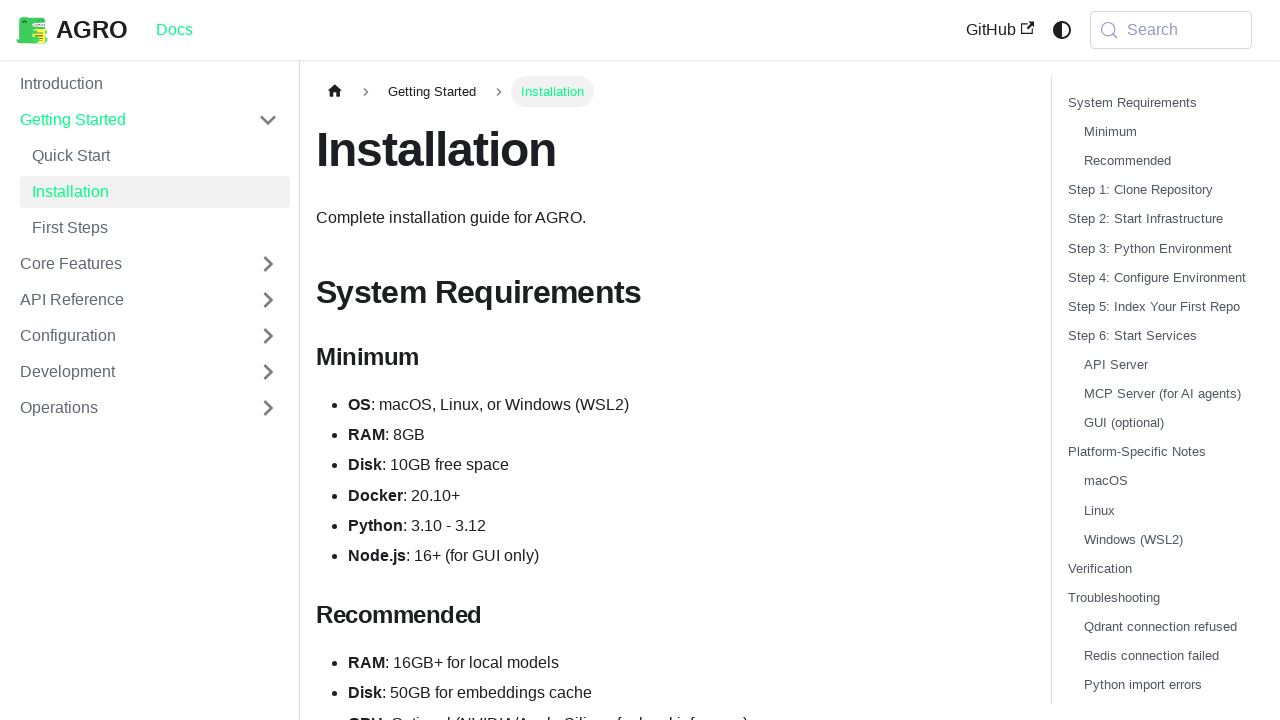

Waited 500ms for content to load on /getting-started/installation
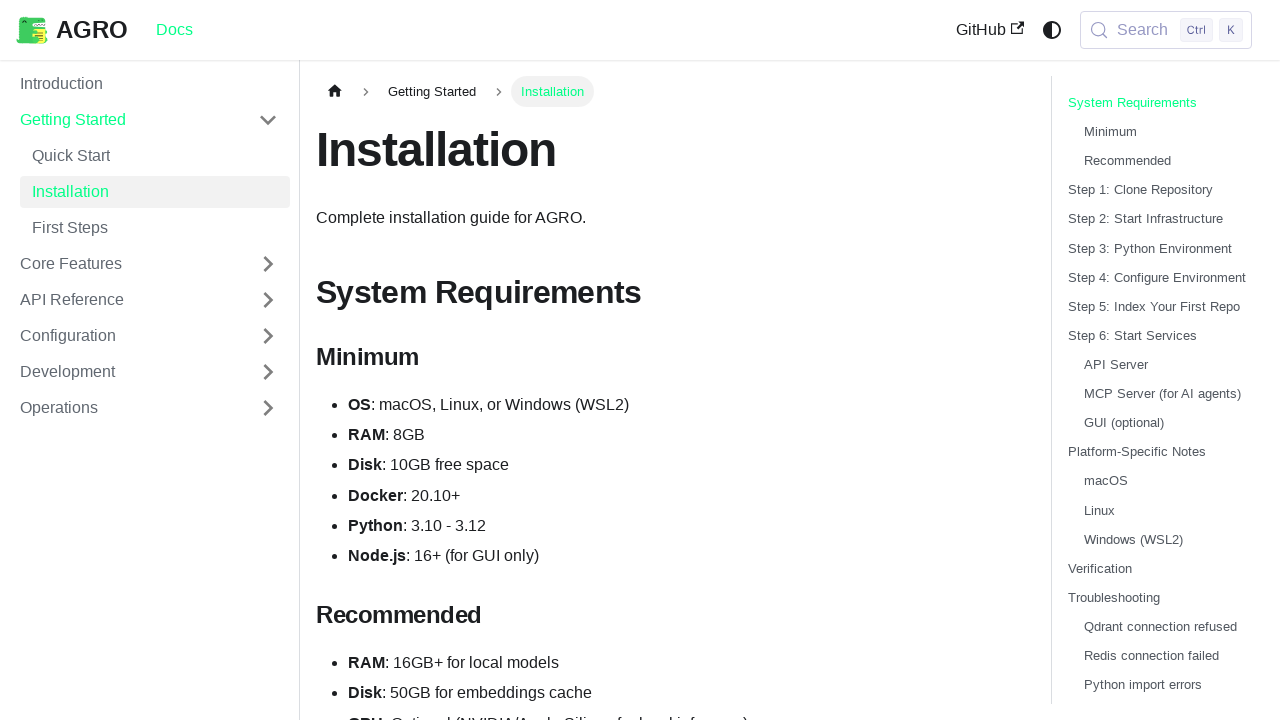

Checked if main element exists on /getting-started/installation
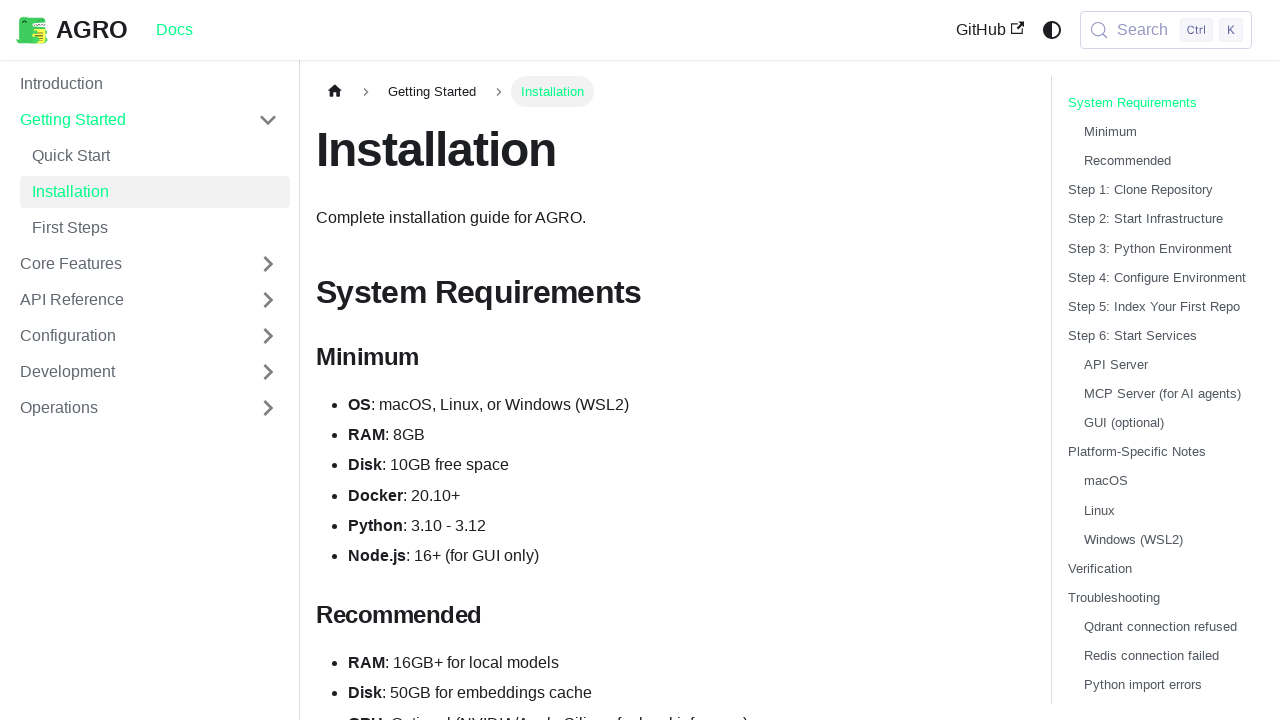

Checked if article element exists on /getting-started/installation
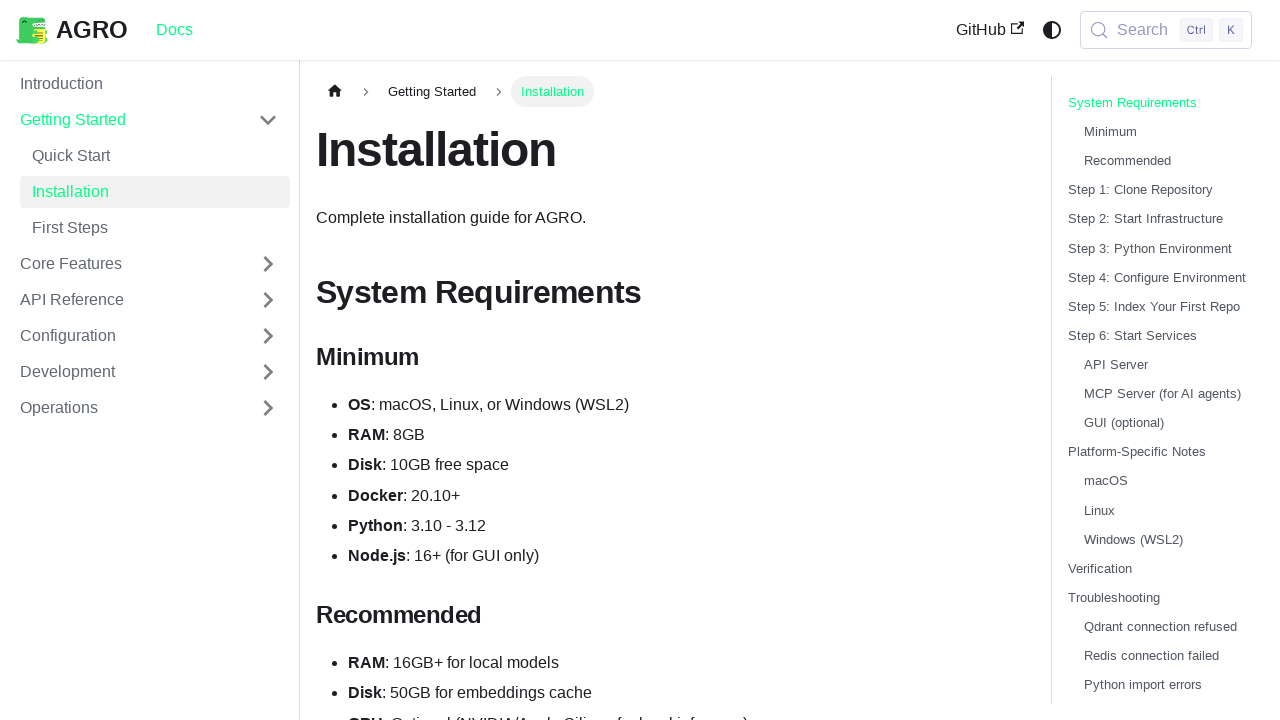

Verified that main or article element exists on /getting-started/installation
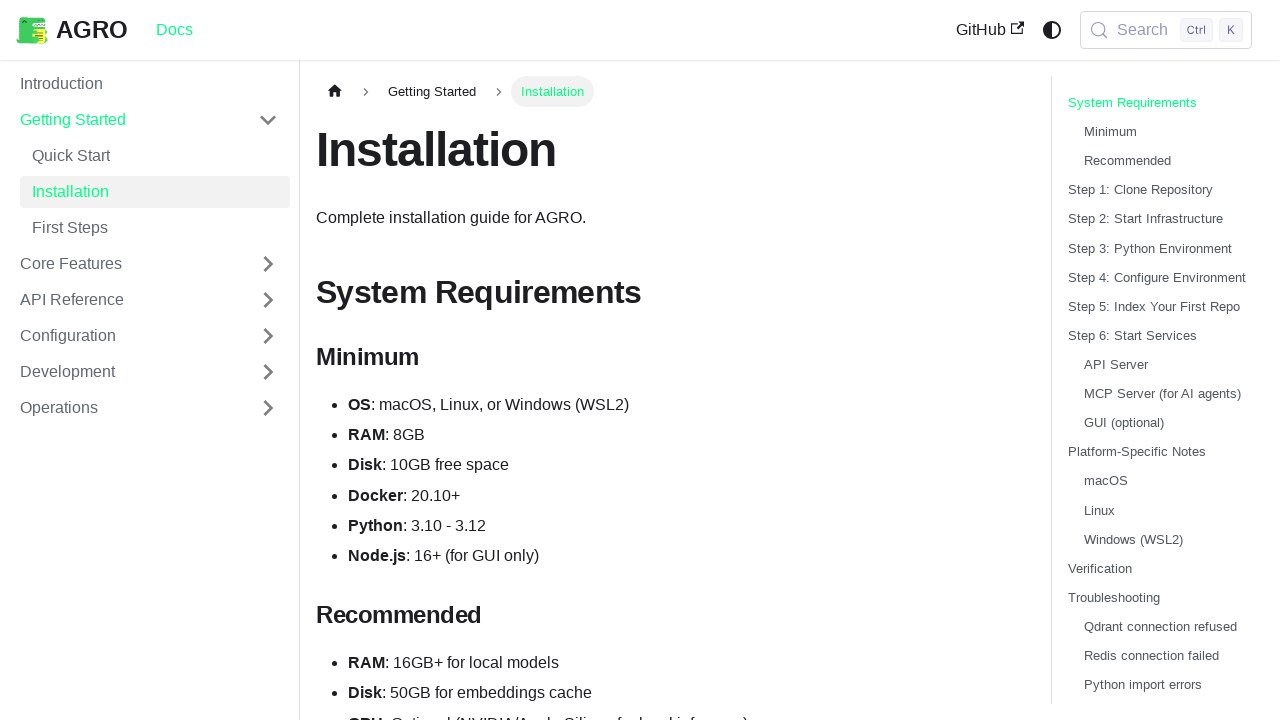

Navigated to /getting-started/first-steps
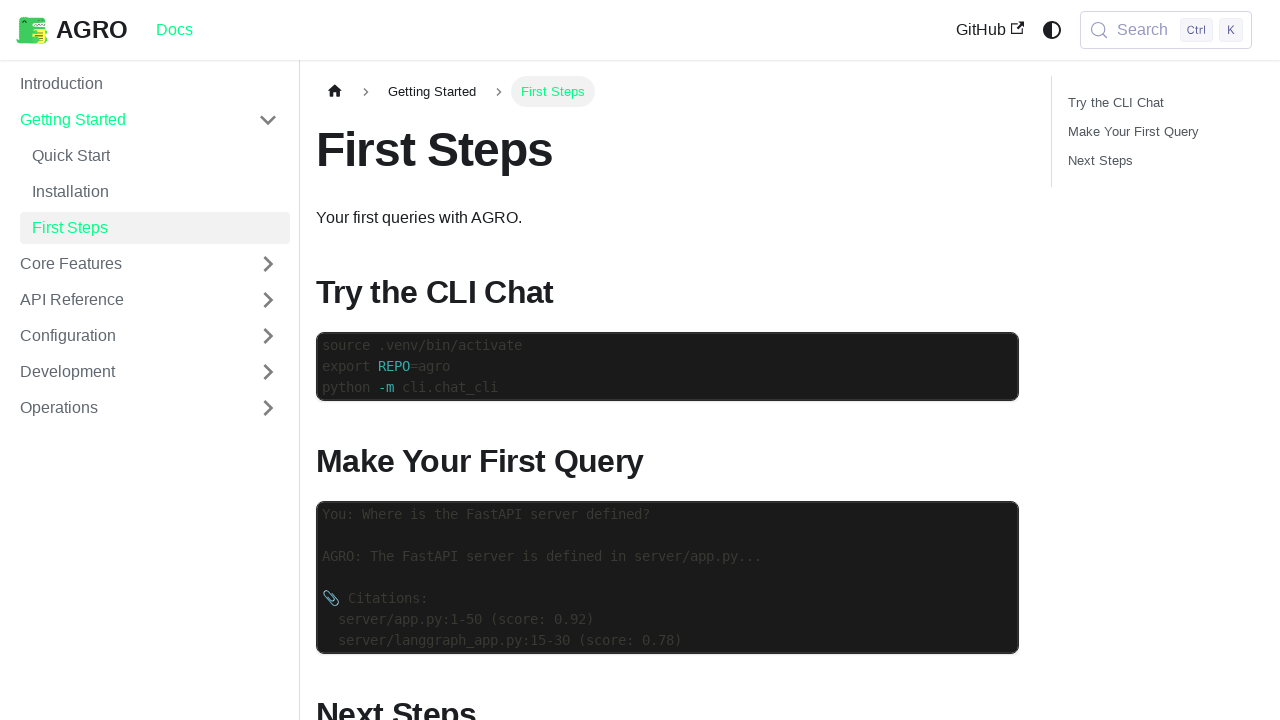

Waited 500ms for content to load on /getting-started/first-steps
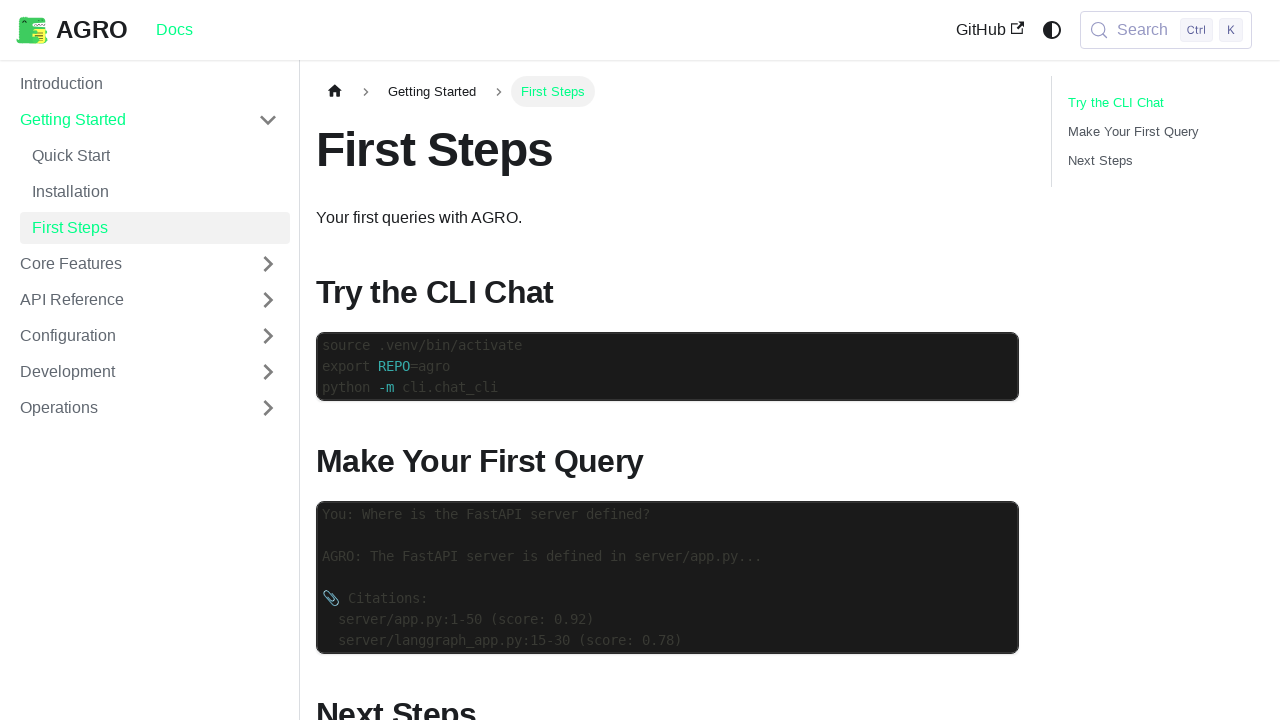

Checked if main element exists on /getting-started/first-steps
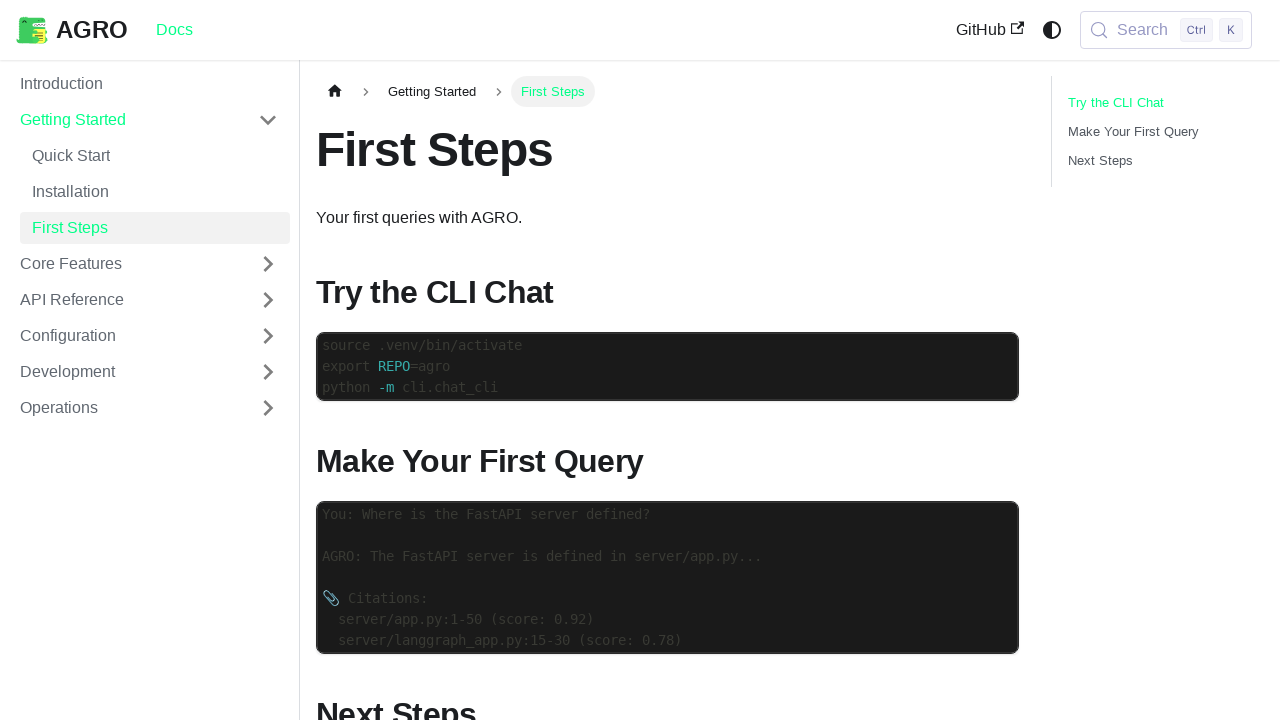

Checked if article element exists on /getting-started/first-steps
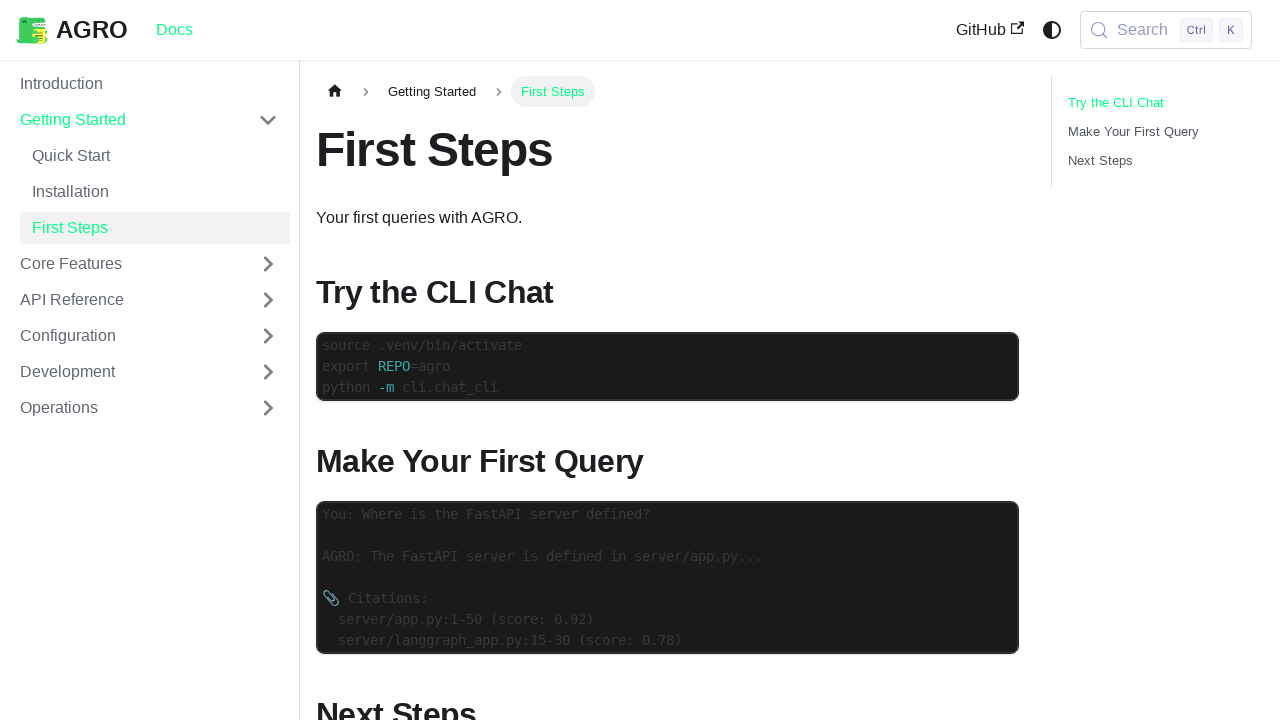

Verified that main or article element exists on /getting-started/first-steps
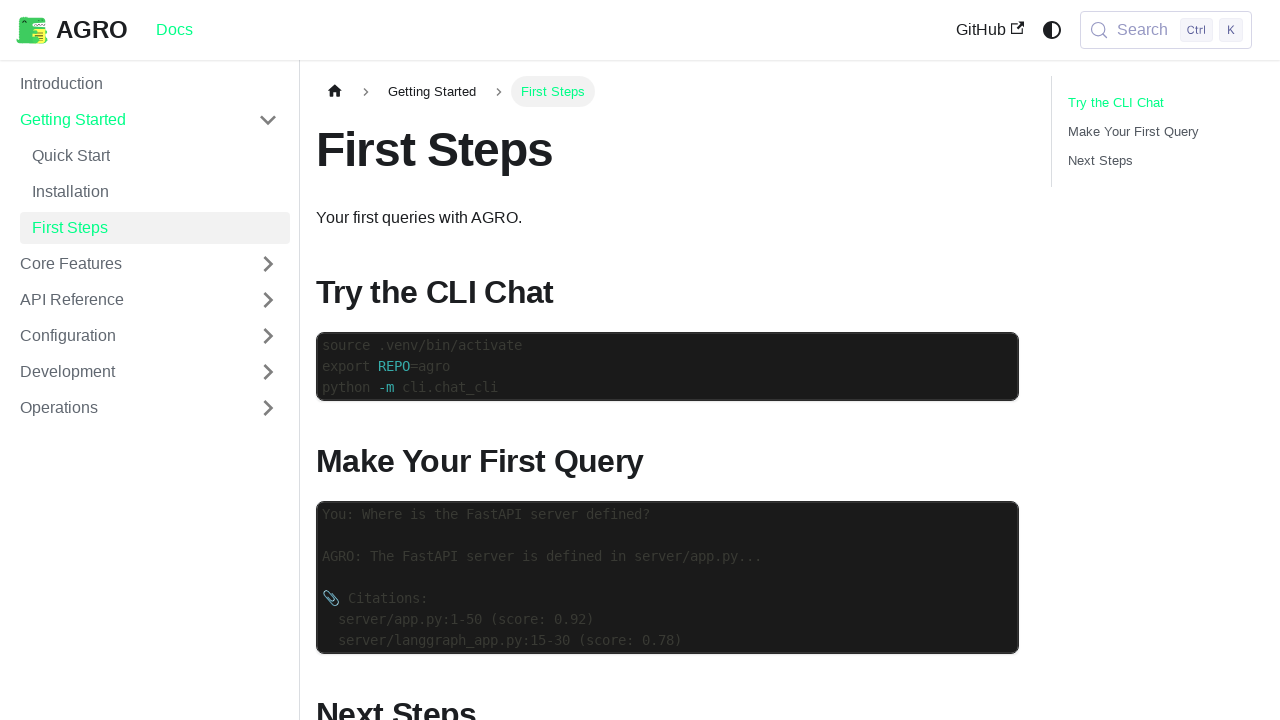

Navigated to /features/rag
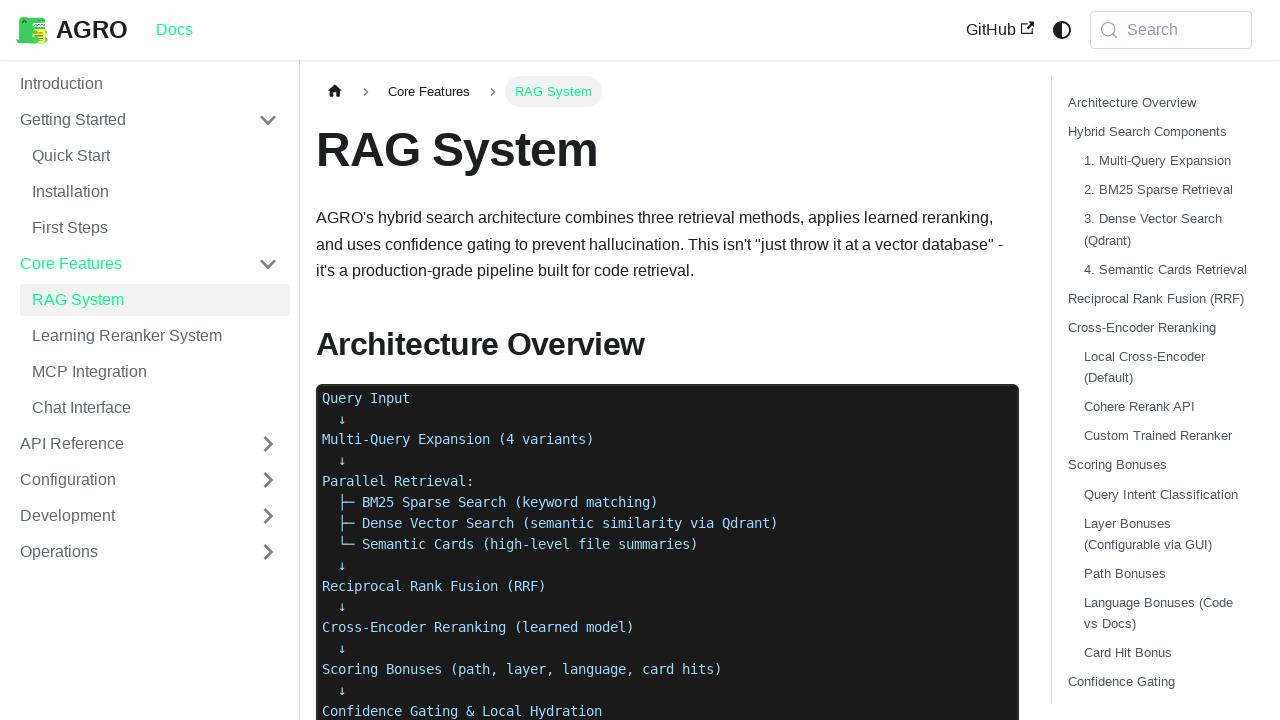

Waited 500ms for content to load on /features/rag
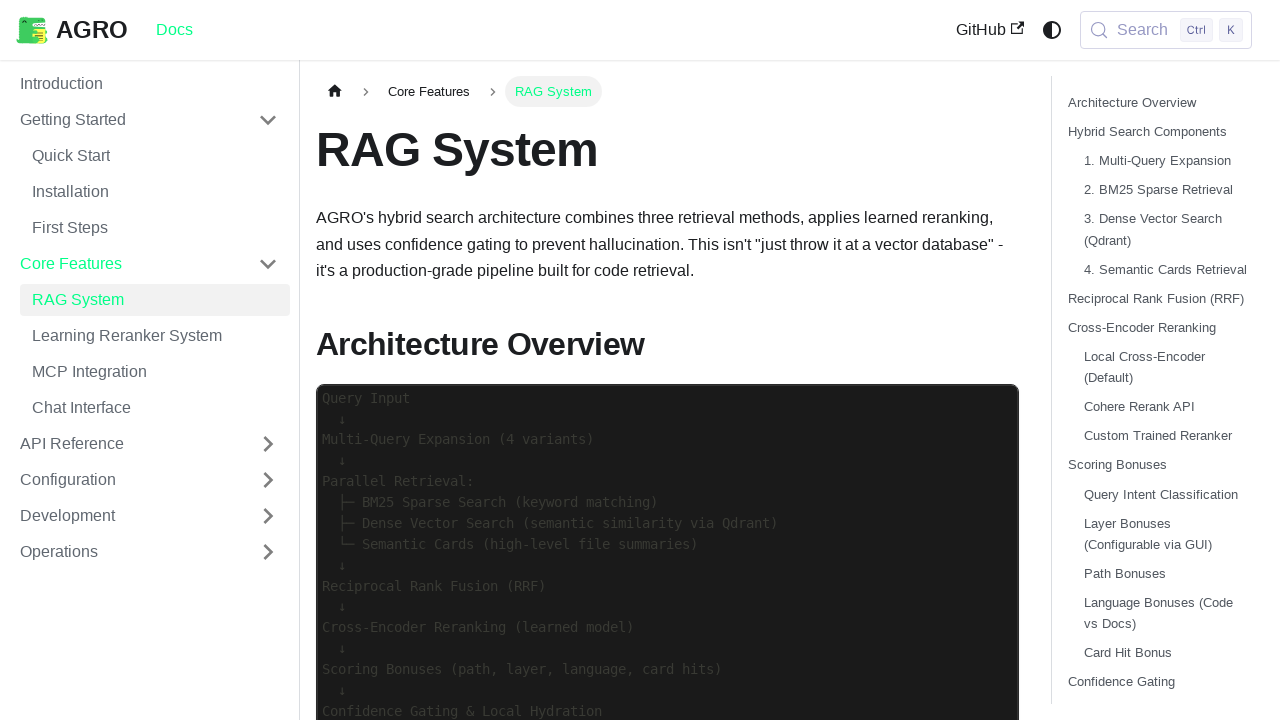

Checked if main element exists on /features/rag
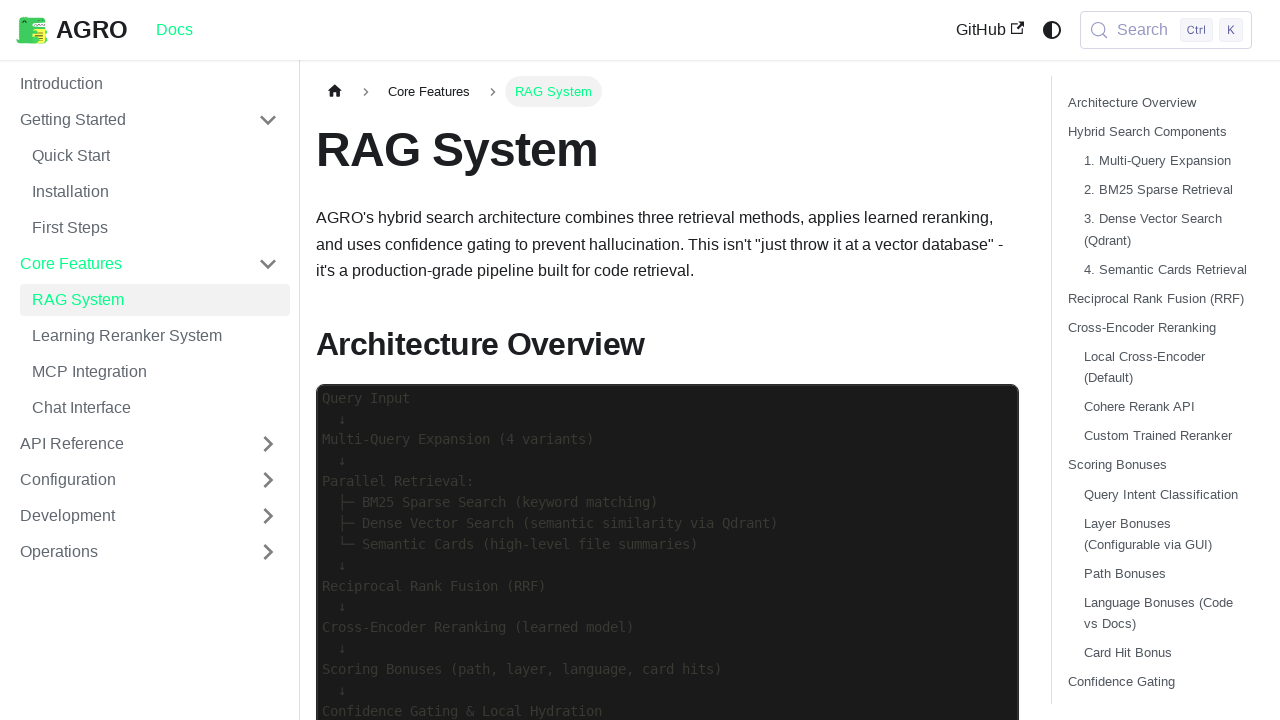

Checked if article element exists on /features/rag
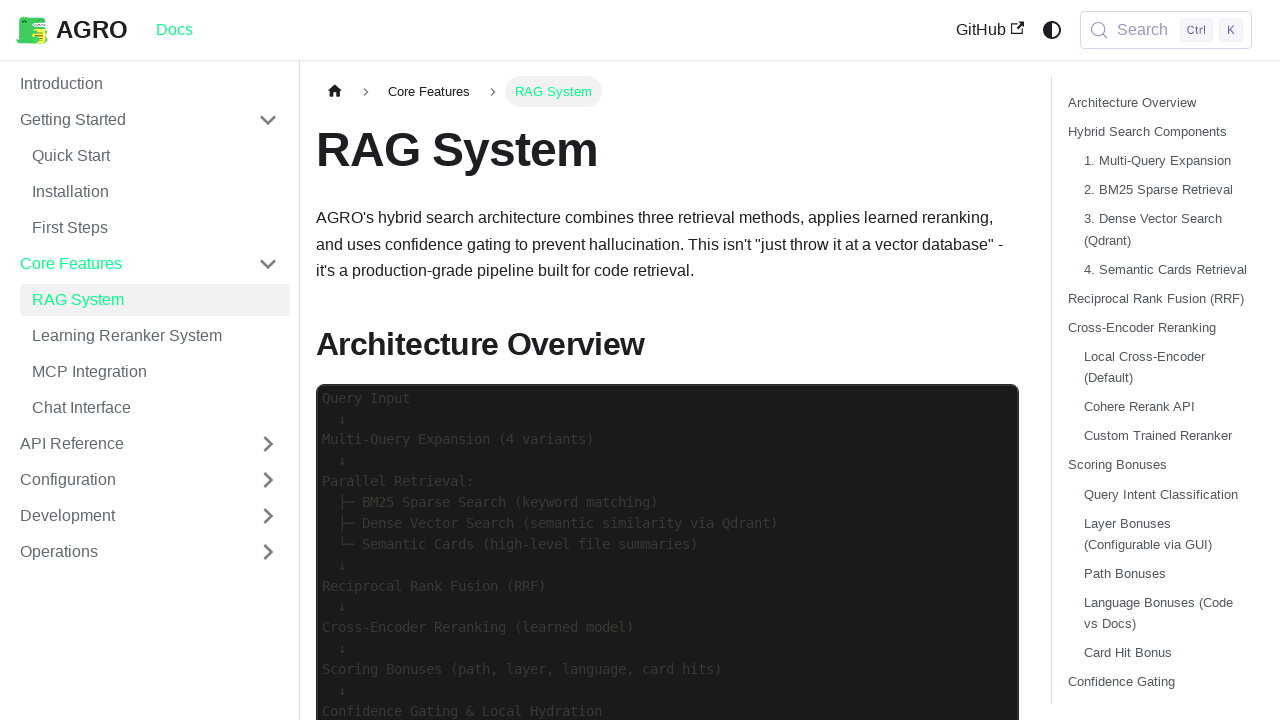

Verified that main or article element exists on /features/rag
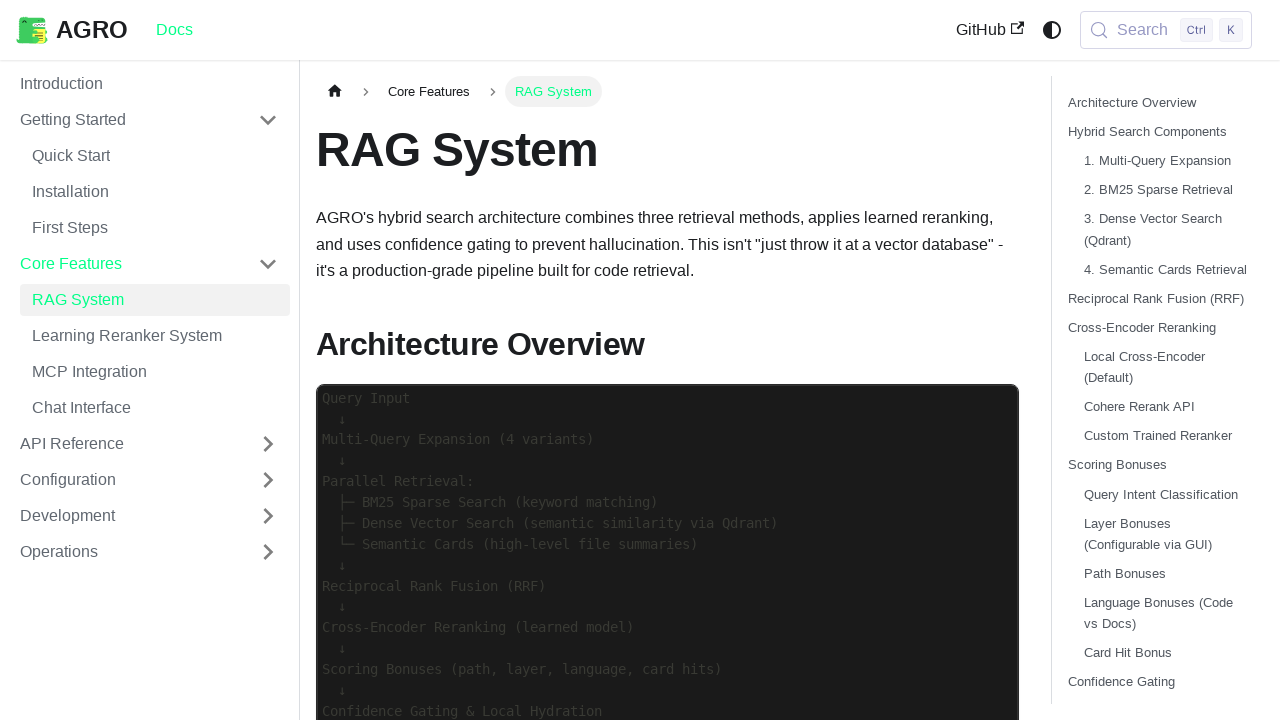

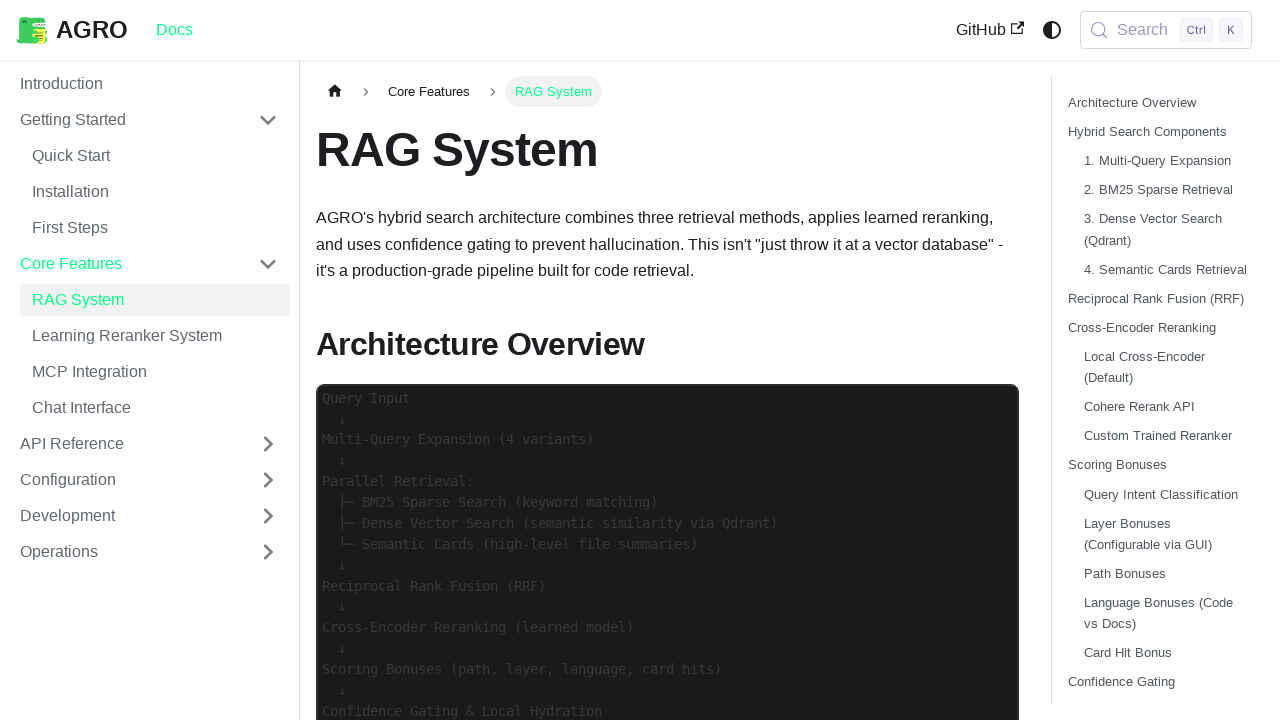